Tests accepting a confirmation dialog by clicking the Cancel tab, triggering a dialog, accepting it, and verifying the "You pressed Ok" message appears

Starting URL: https://demo.automationtesting.in/Alerts.html

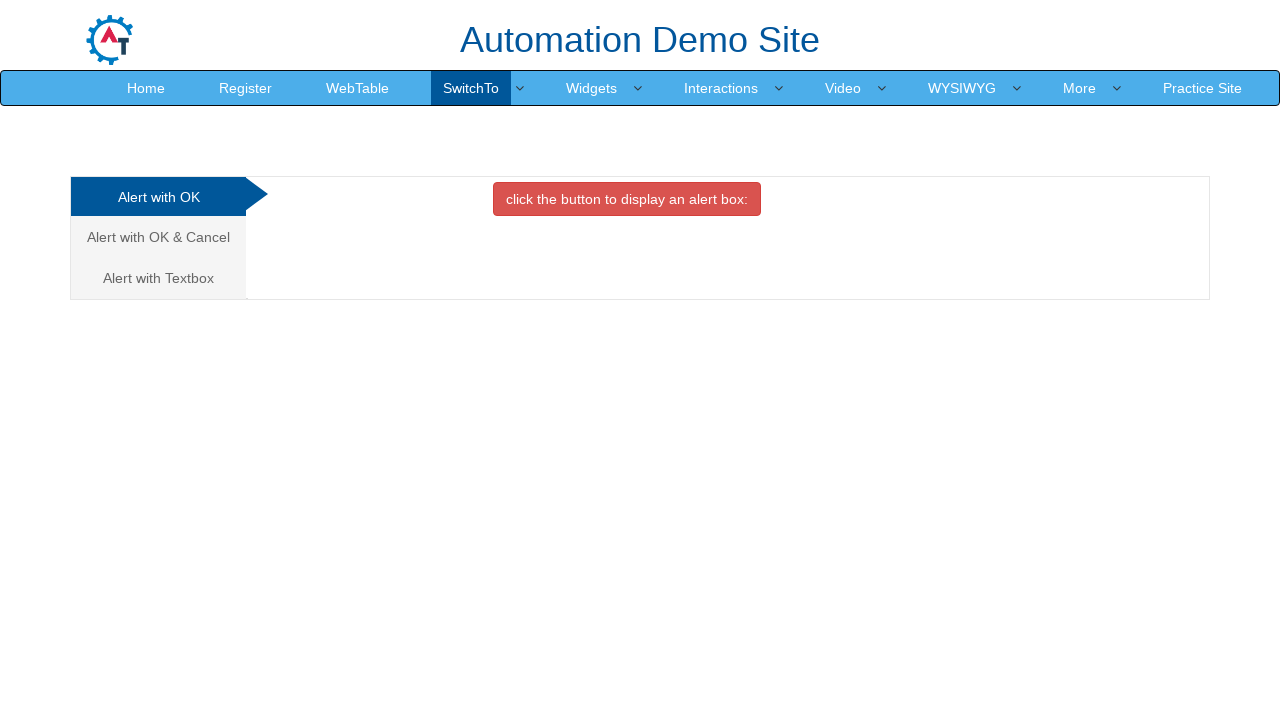

Clicked Cancel tab to switch to that section at (158, 237) on a[href="#CancelTab"]
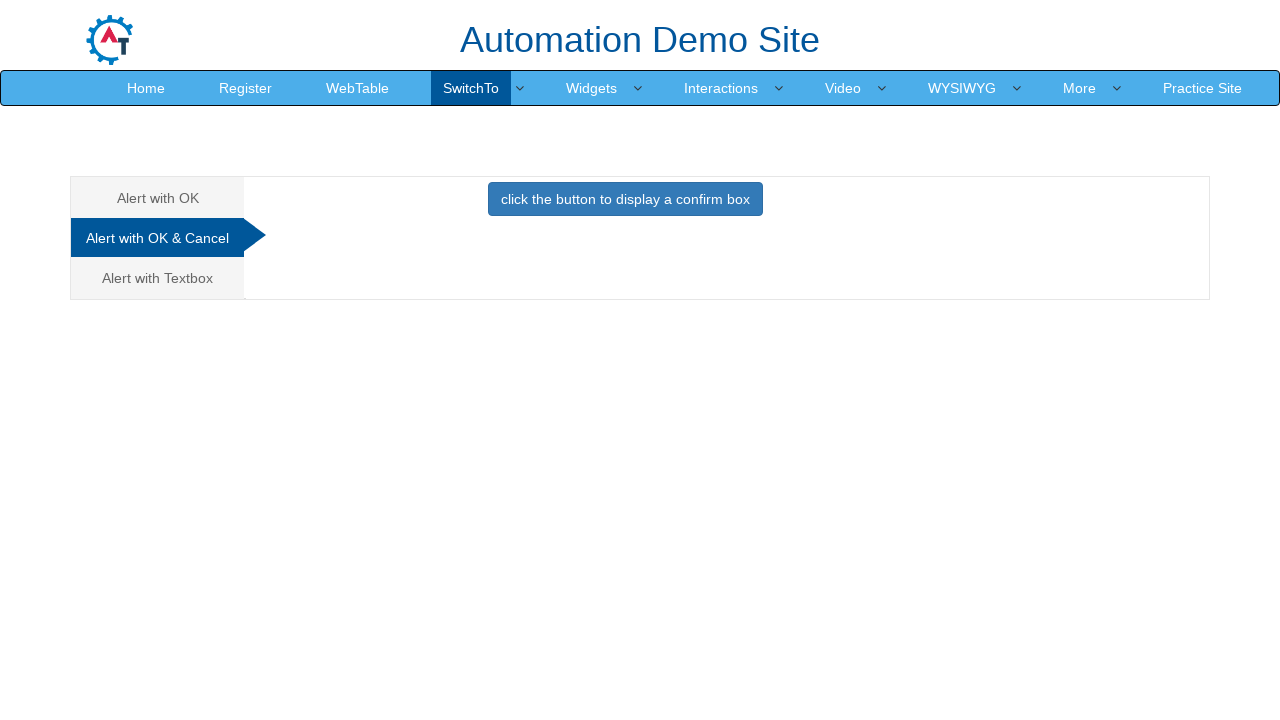

Set up dialog handler to accept confirmation dialogs with 'Prashant' text
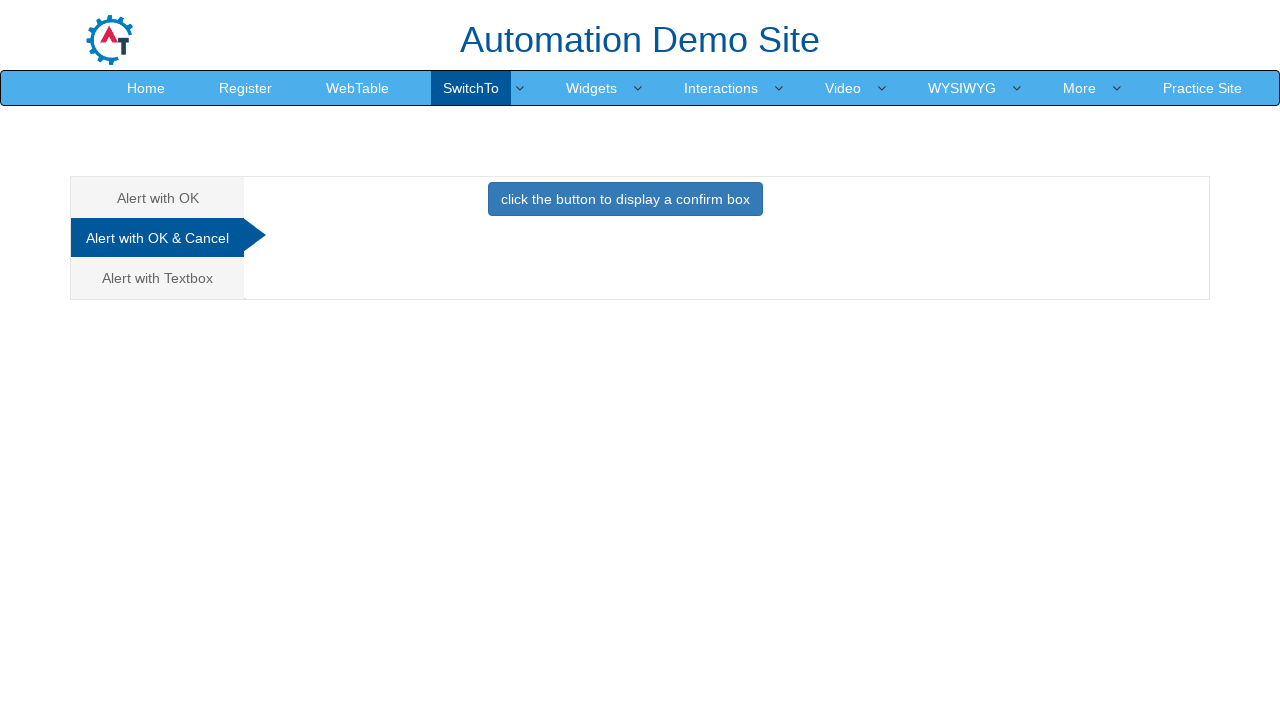

Clicked button to trigger the confirmation dialog at (625, 199) on button.btn.btn-primary
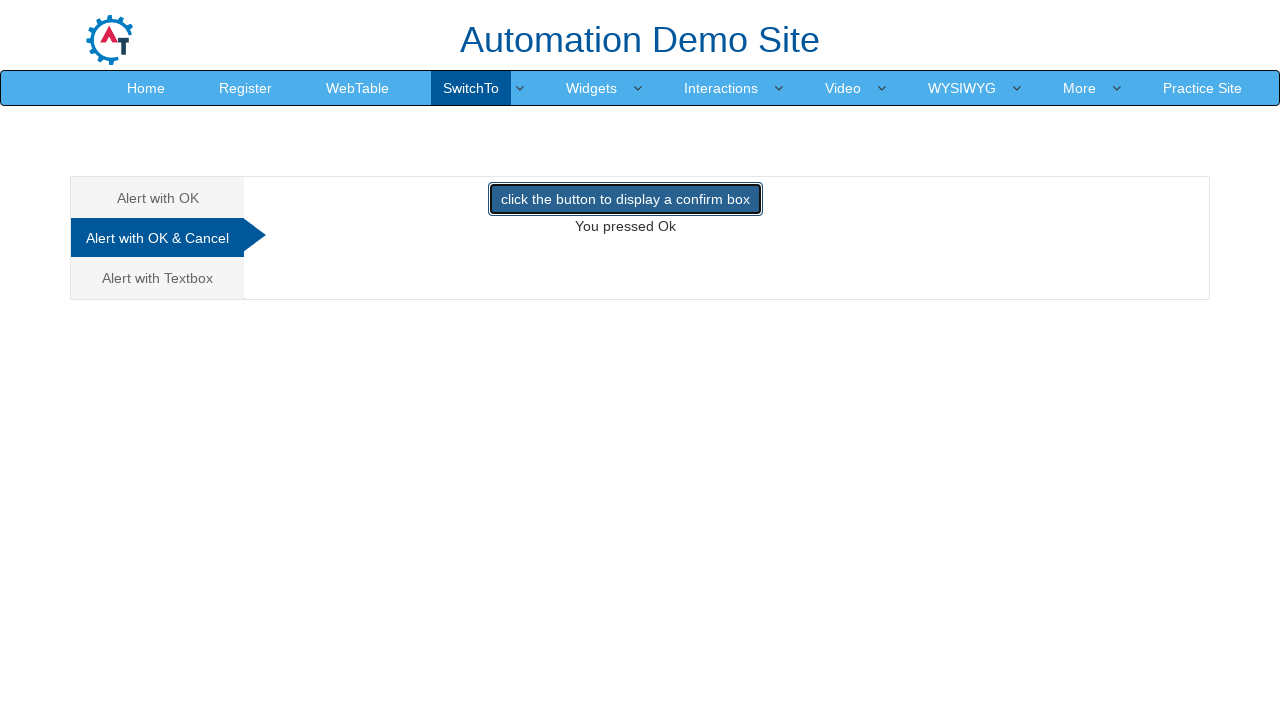

Waited for confirmation result message to appear
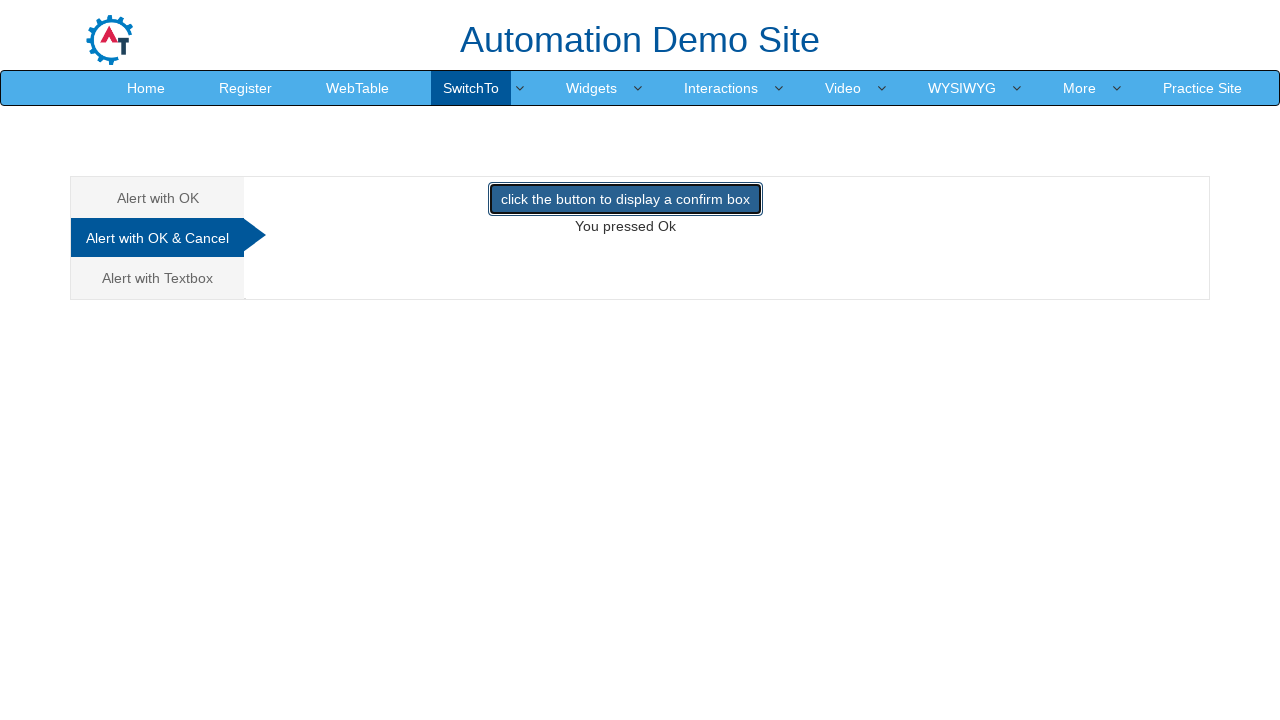

Retrieved confirmation message: 'You pressed Ok'
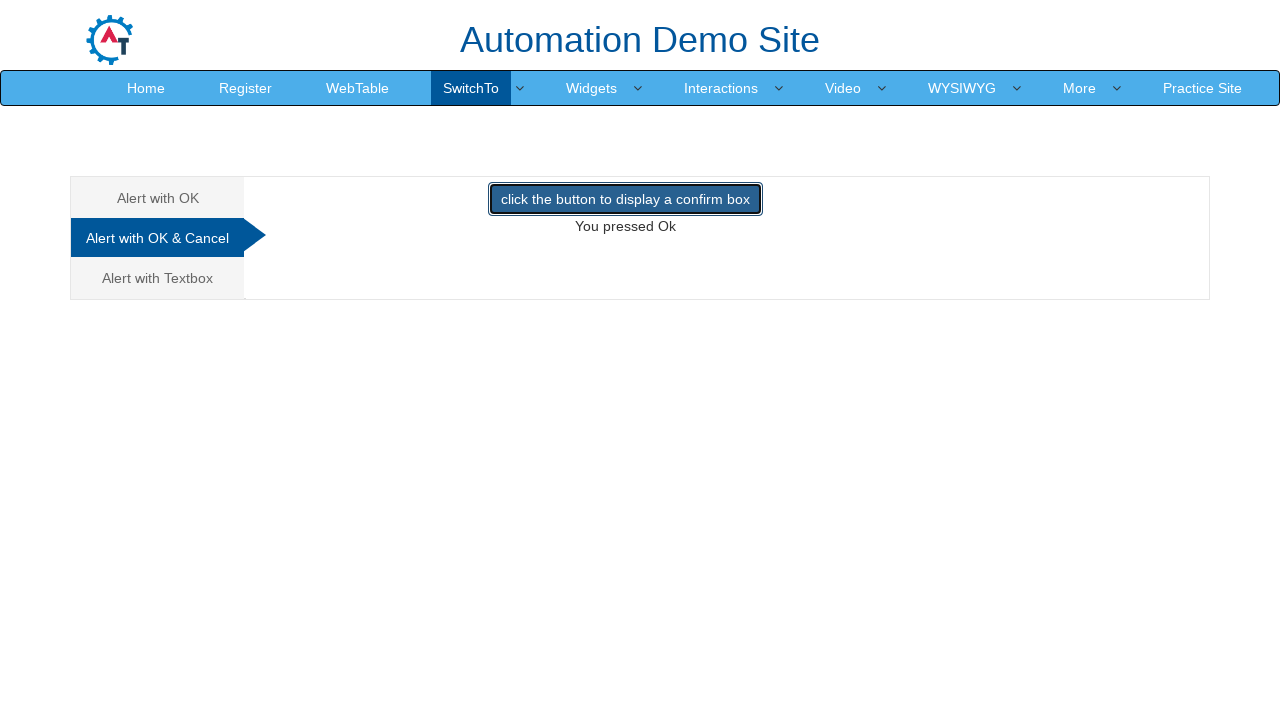

Verified that 'You pressed Ok' message appeared as expected
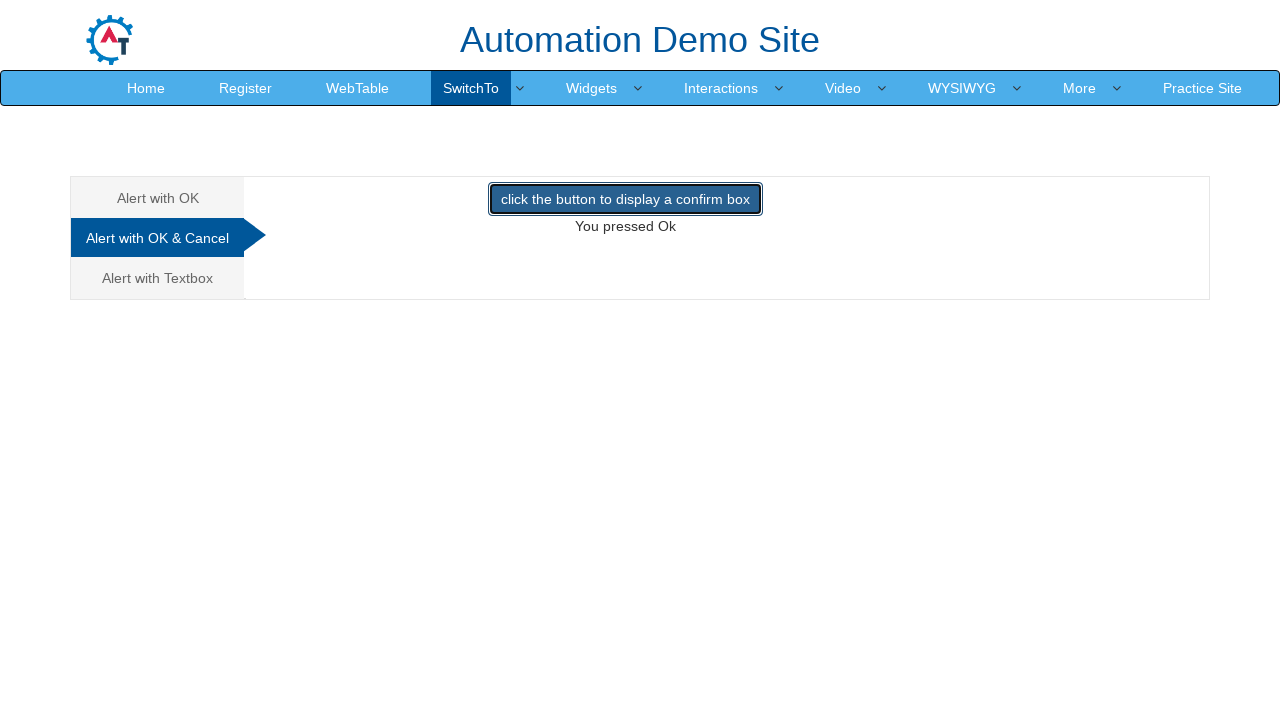

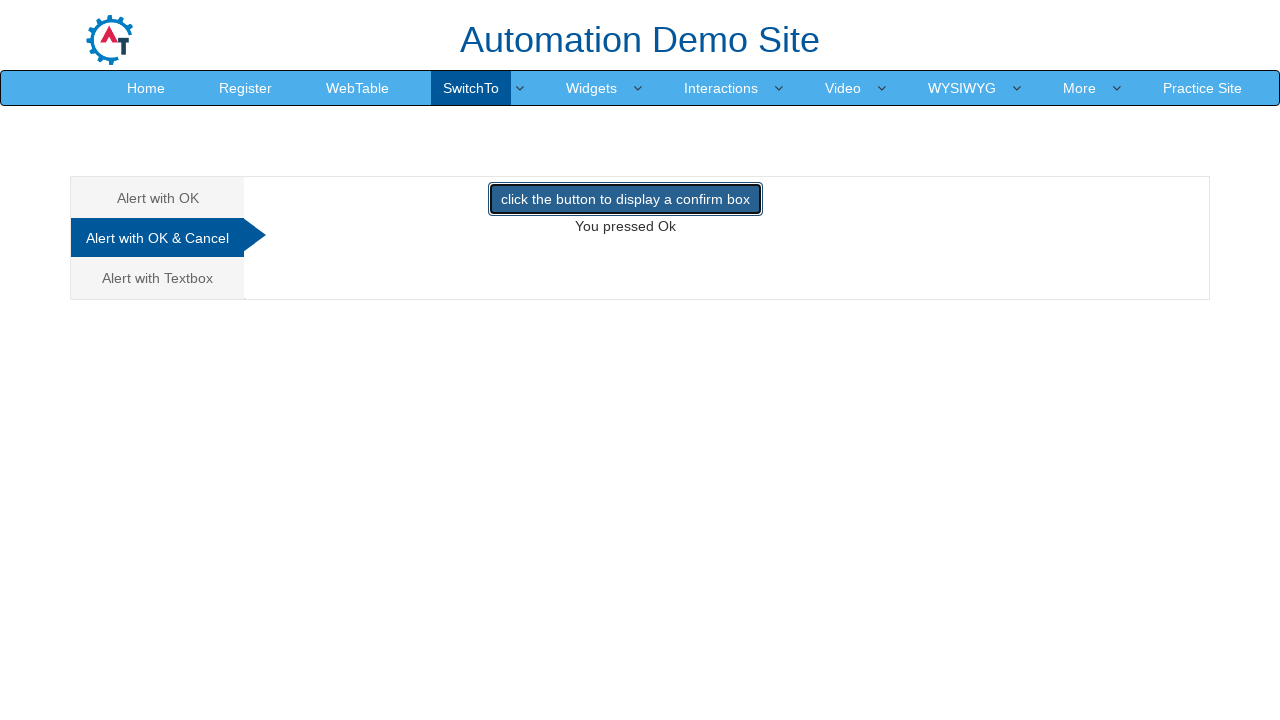